Tests relative locator functionality by interacting with form elements using positional relationships (above, below, left of, right of)

Starting URL: https://rahulshettyacademy.com/angularpractice/

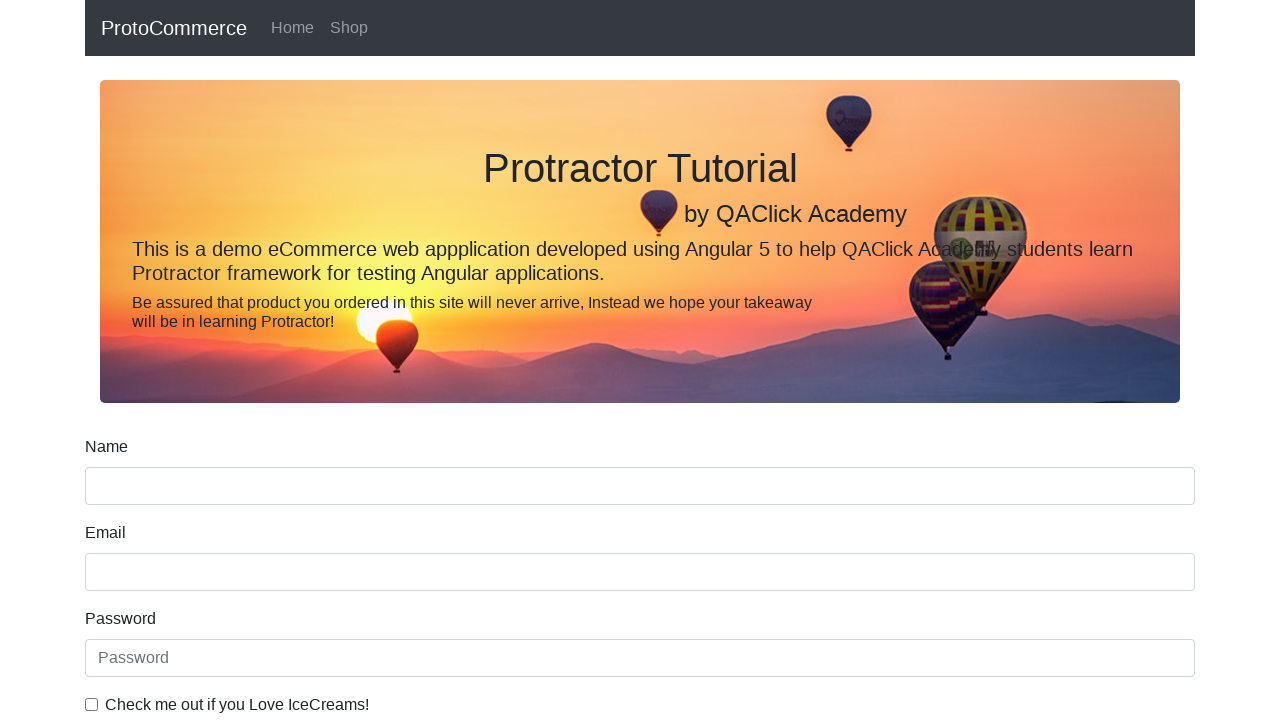

Located the name input field
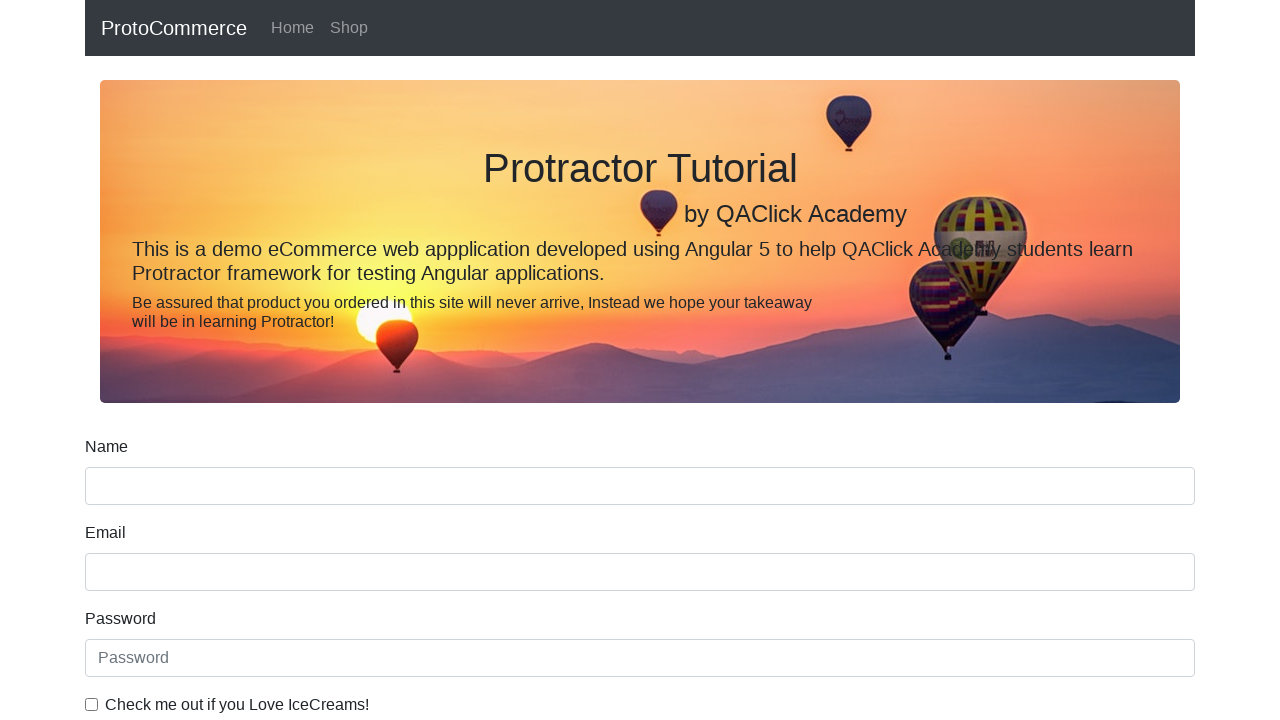

Located label above name input using relative locator
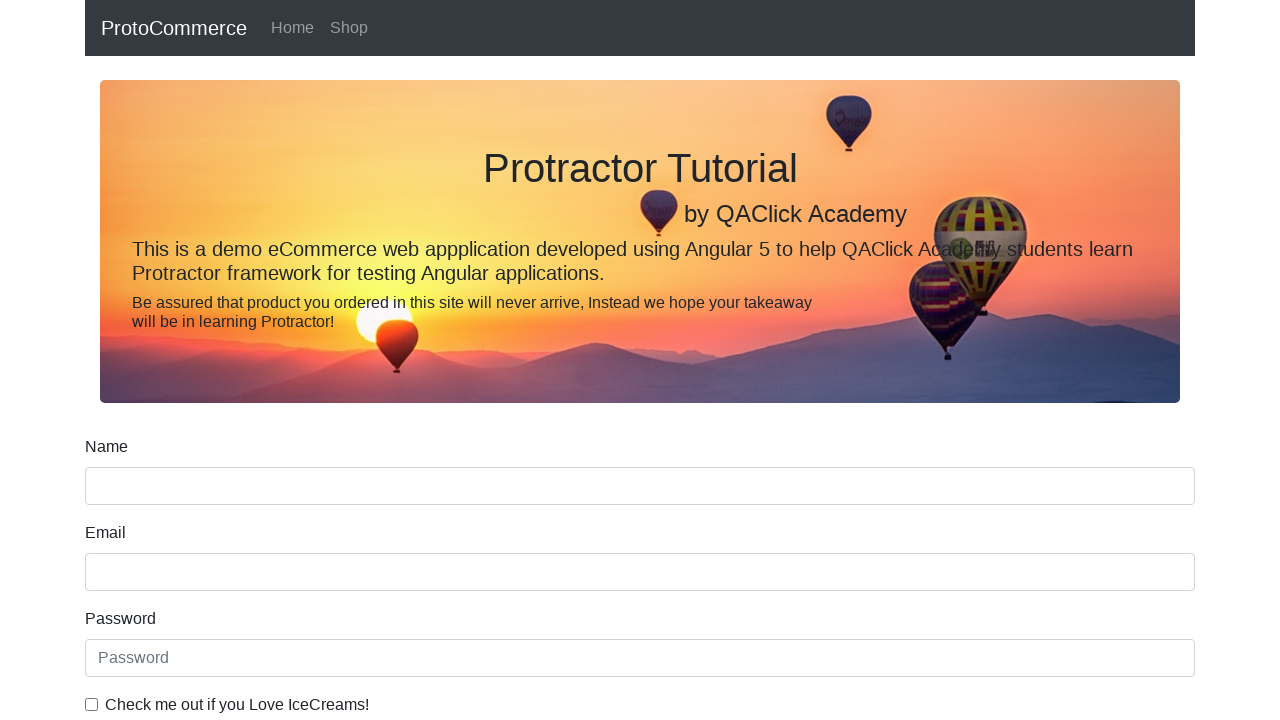

Retrieved text from label above name input: 'Name'
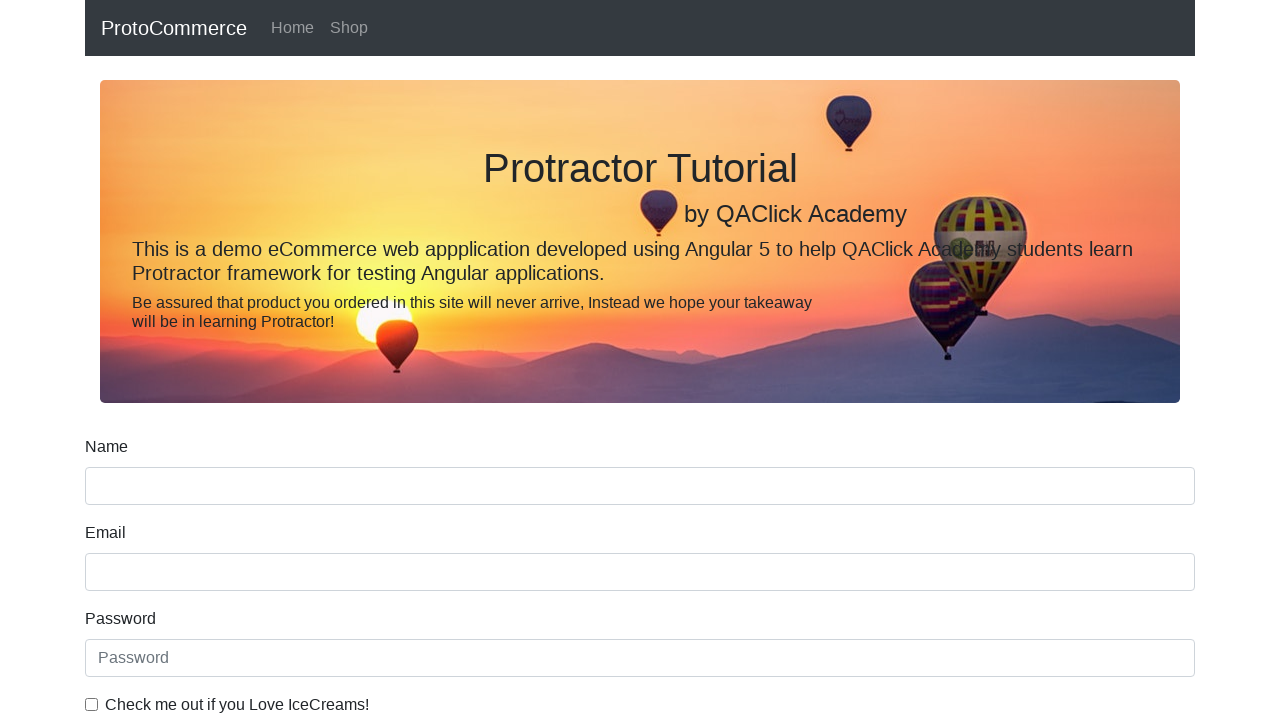

Located Date of Birth label
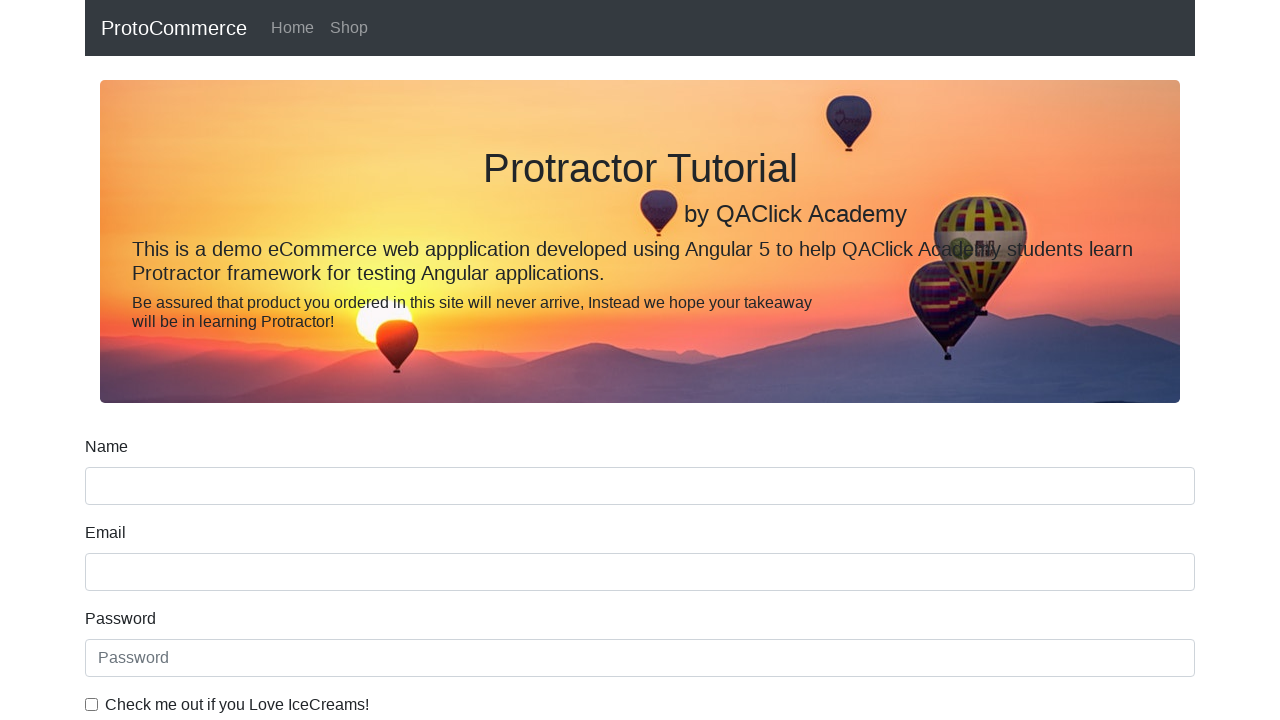

Clicked date input field below Date of Birth label using relative locator at (640, 412) on input >> internal:has="xpath=preceding-sibling::*[1][self::label[@for='dateofBir
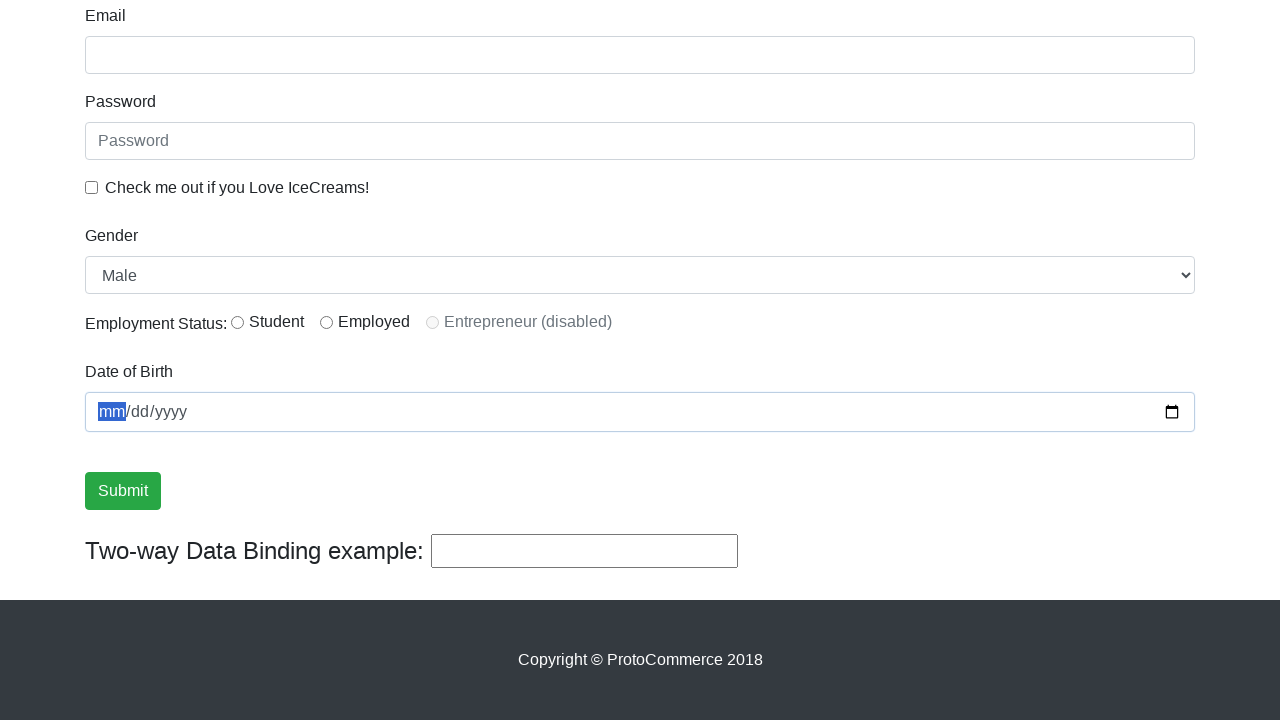

Located ice cream checkbox label
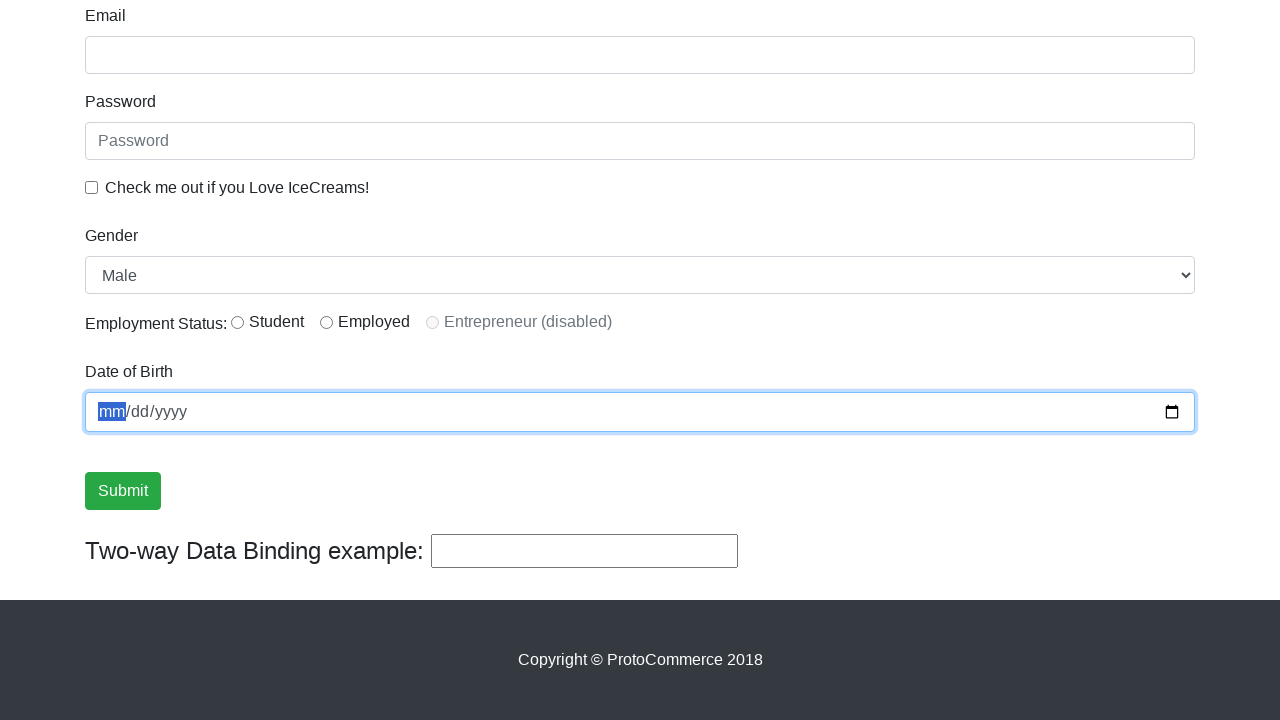

Clicked ice cream checkbox to the left of its label using relative locator at (92, 187) on .form-check-input >> internal:has="xpath=following-sibling::*[1][contains(text()
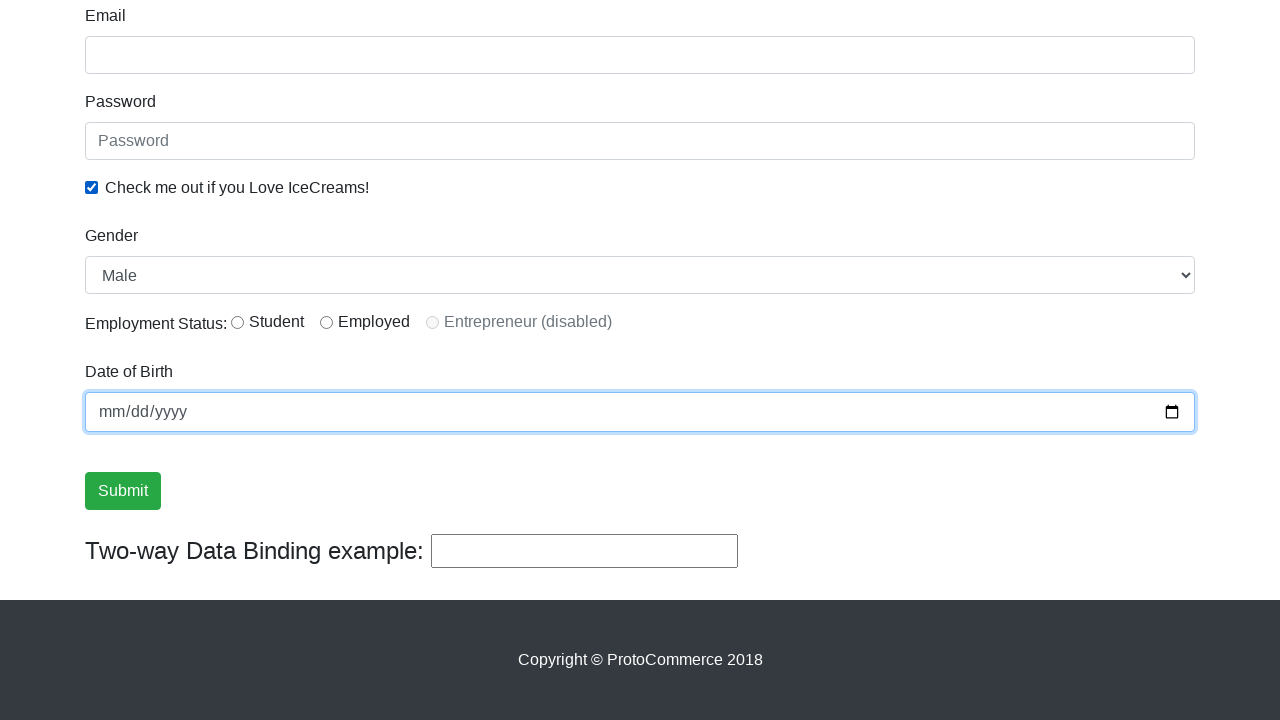

Located first inline radio button
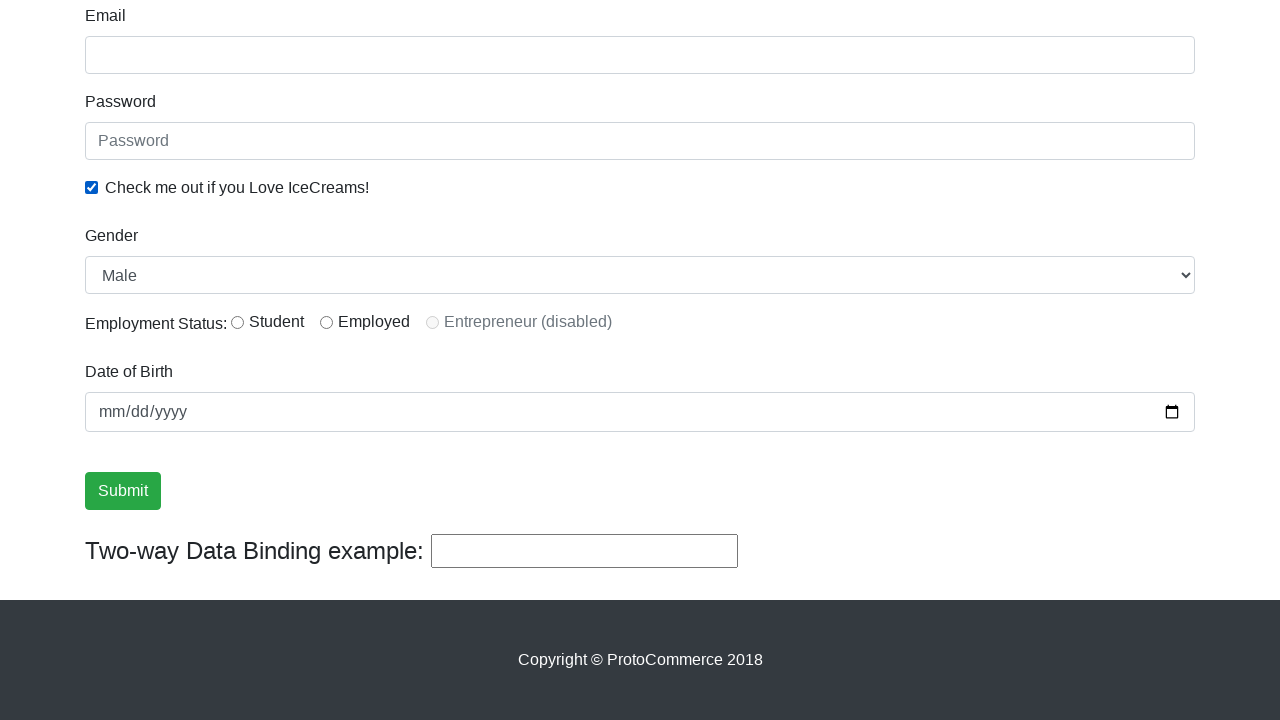

Located label to the right of first radio button using relative locator
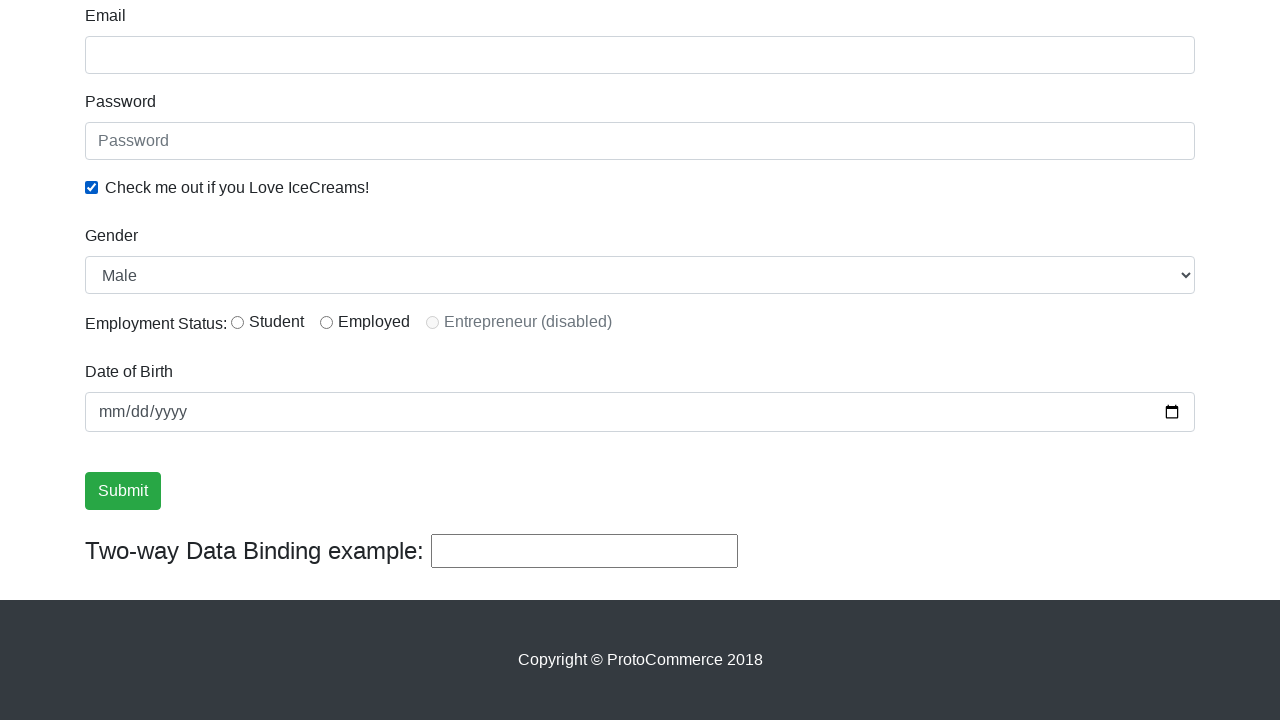

Retrieved text from label to the right of radio button: 'Student'
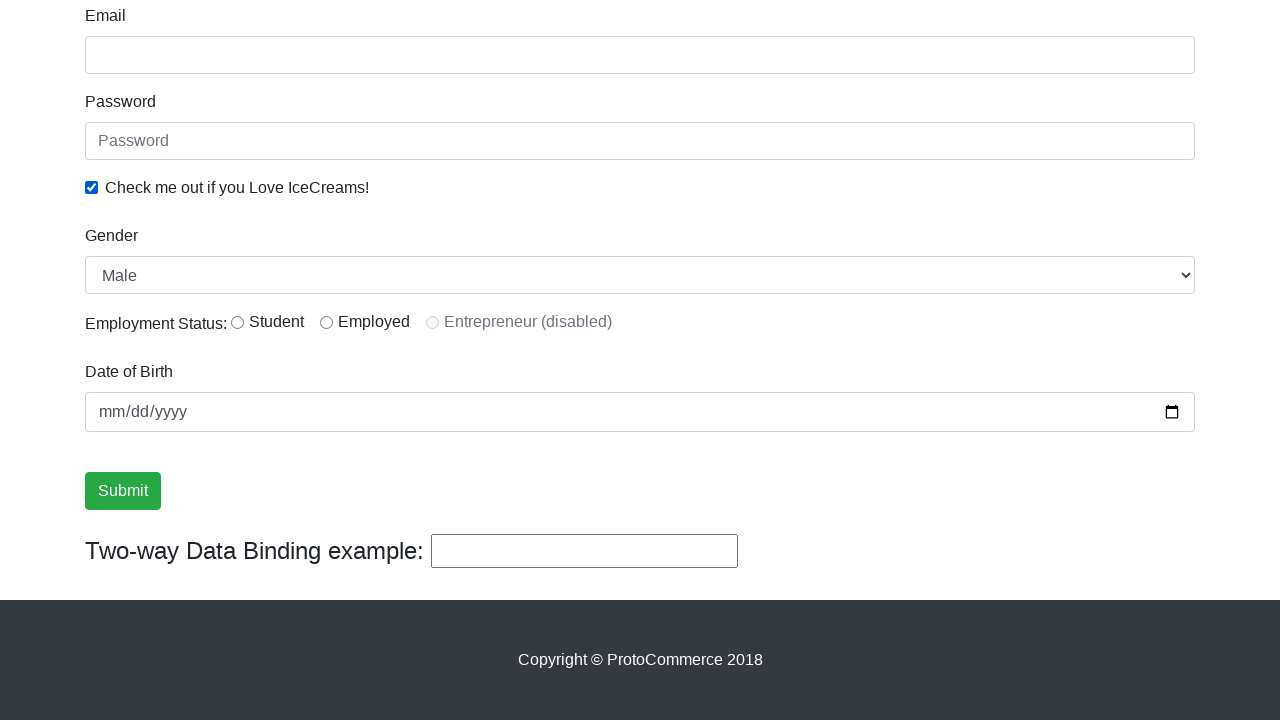

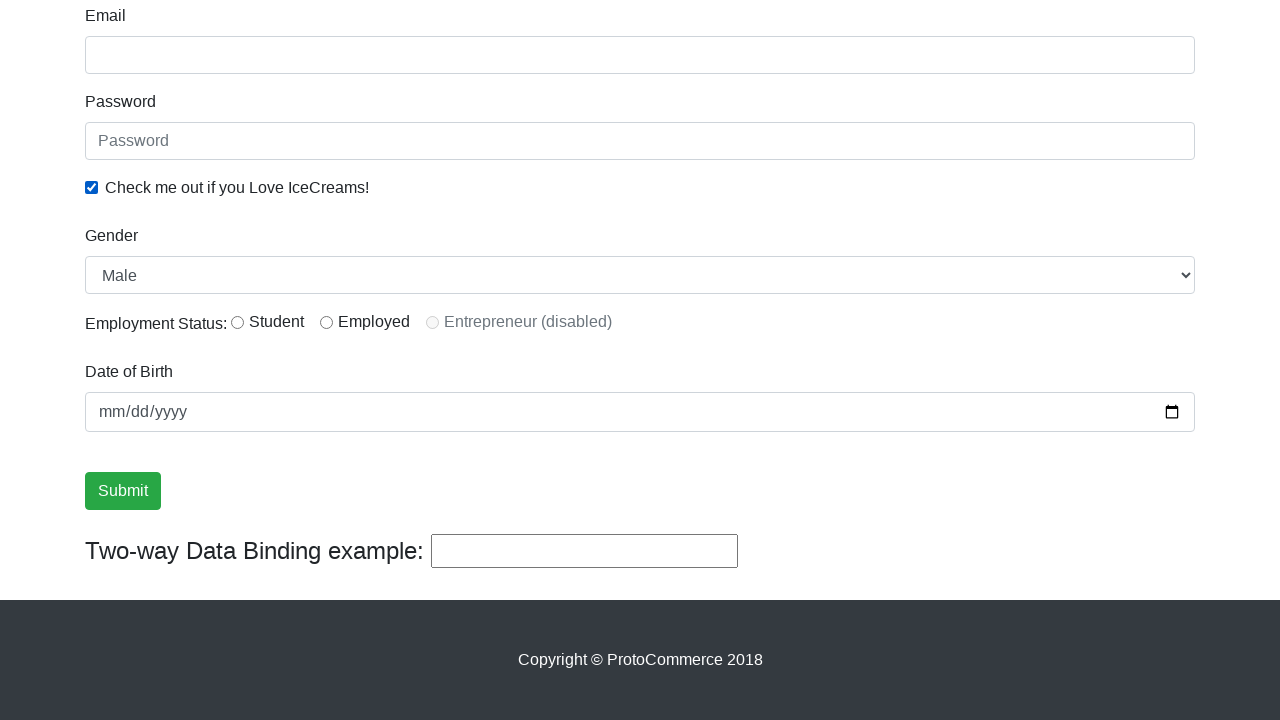